Tests a percentage calculator by navigating to the calculators section, selecting the percentage calculator, entering values to find X percentage of Y, and verifying the calculation result.

Starting URL: https://ru.onlinemschool.com/

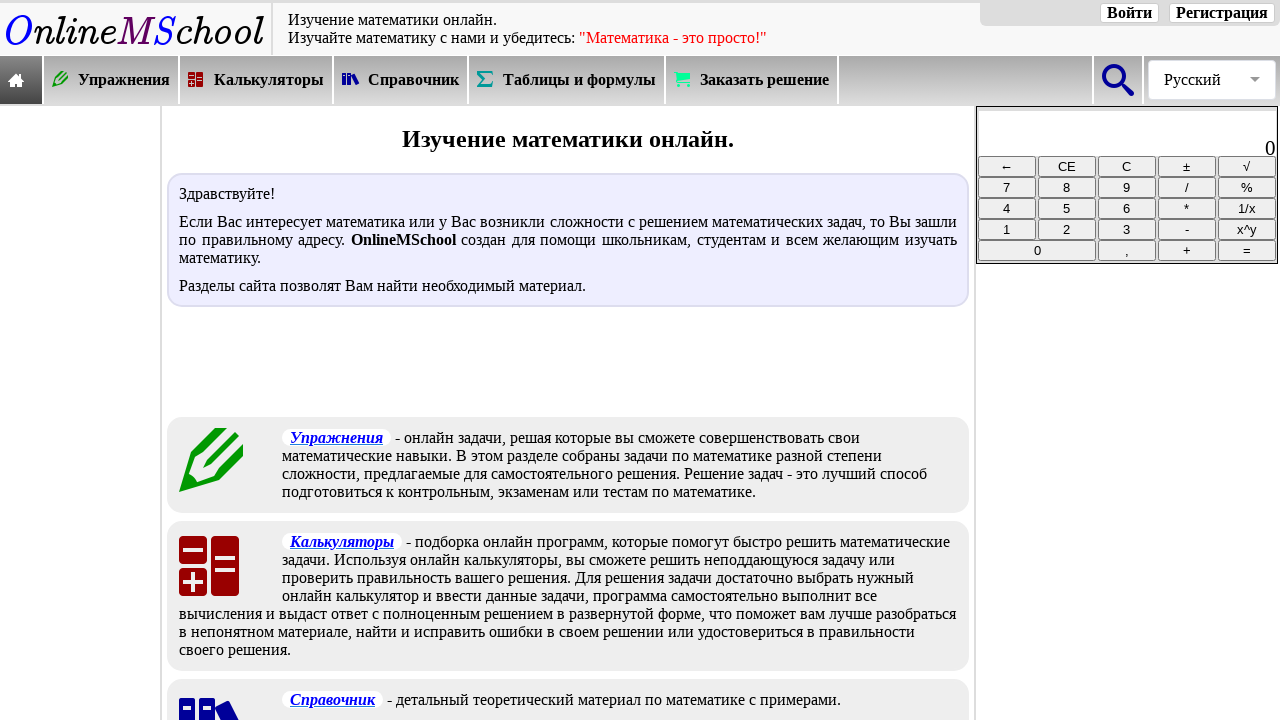

Waited for calculators menu item to be visible
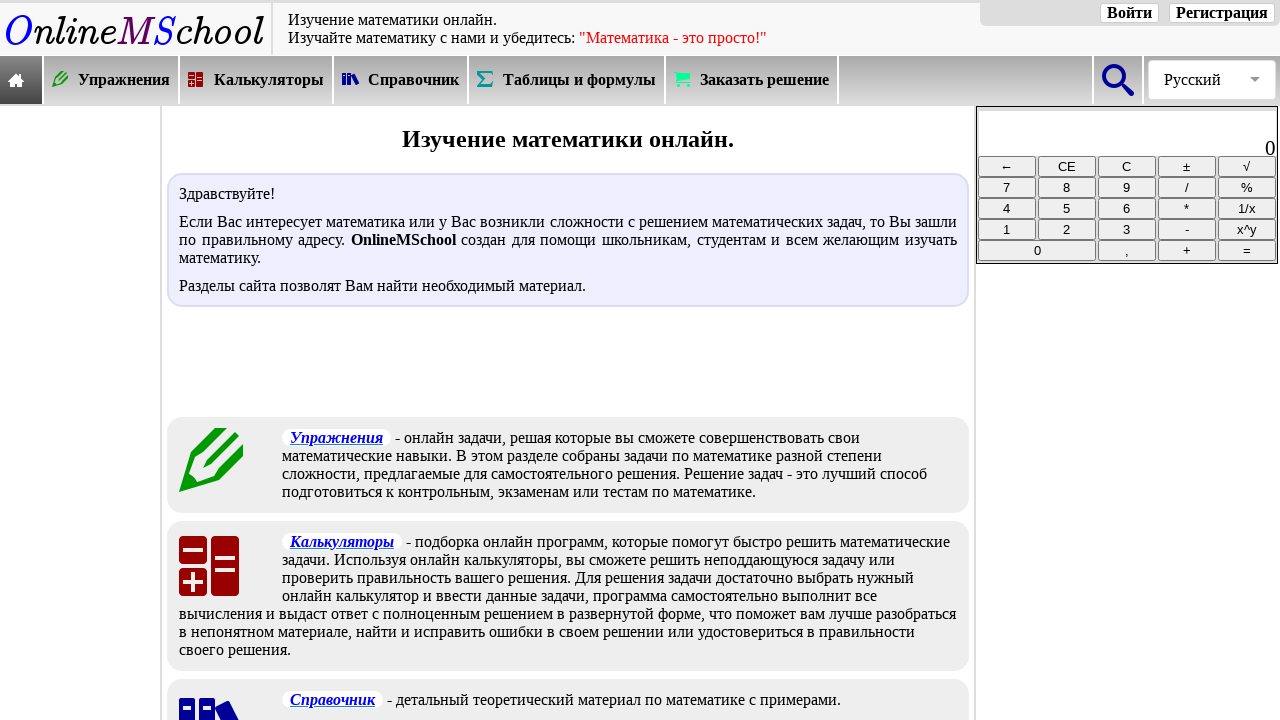

Clicked on calculators menu item at (269, 80) on xpath=//*[@id="oms_body1"]/header/nav/div[2]/div[3]/a/div/div[2]
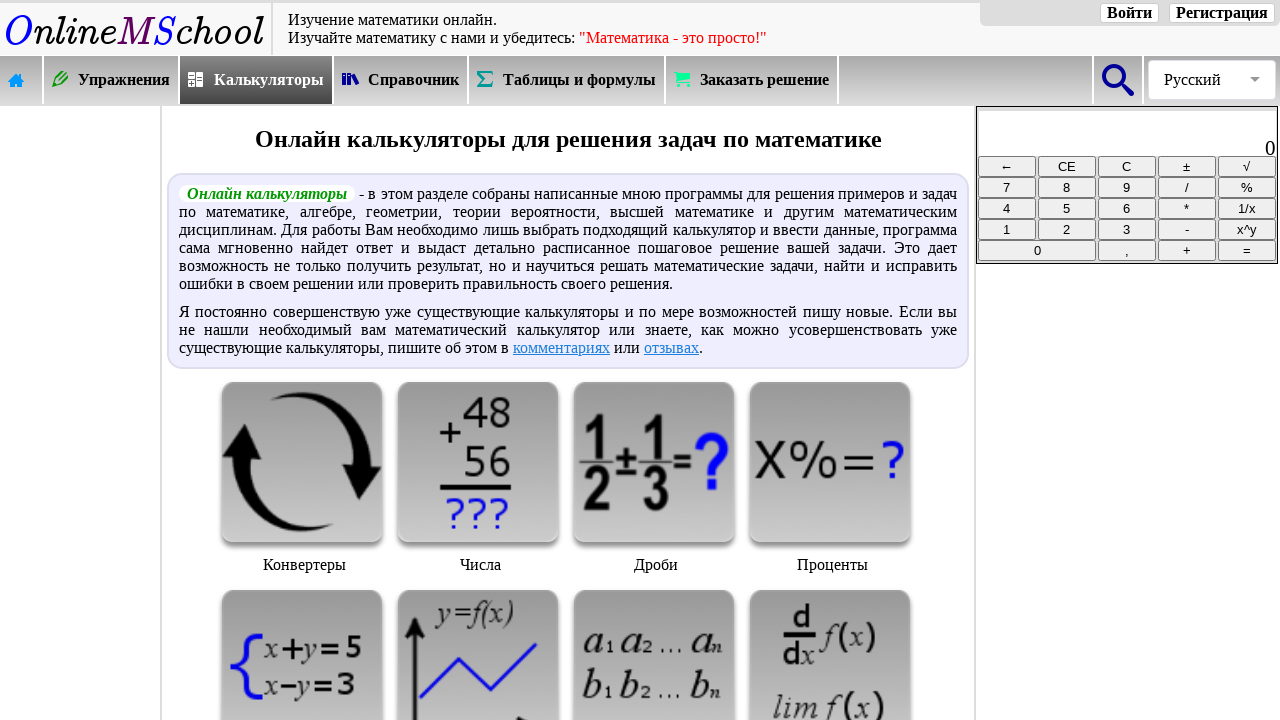

Waited for percentage calculator section to be visible
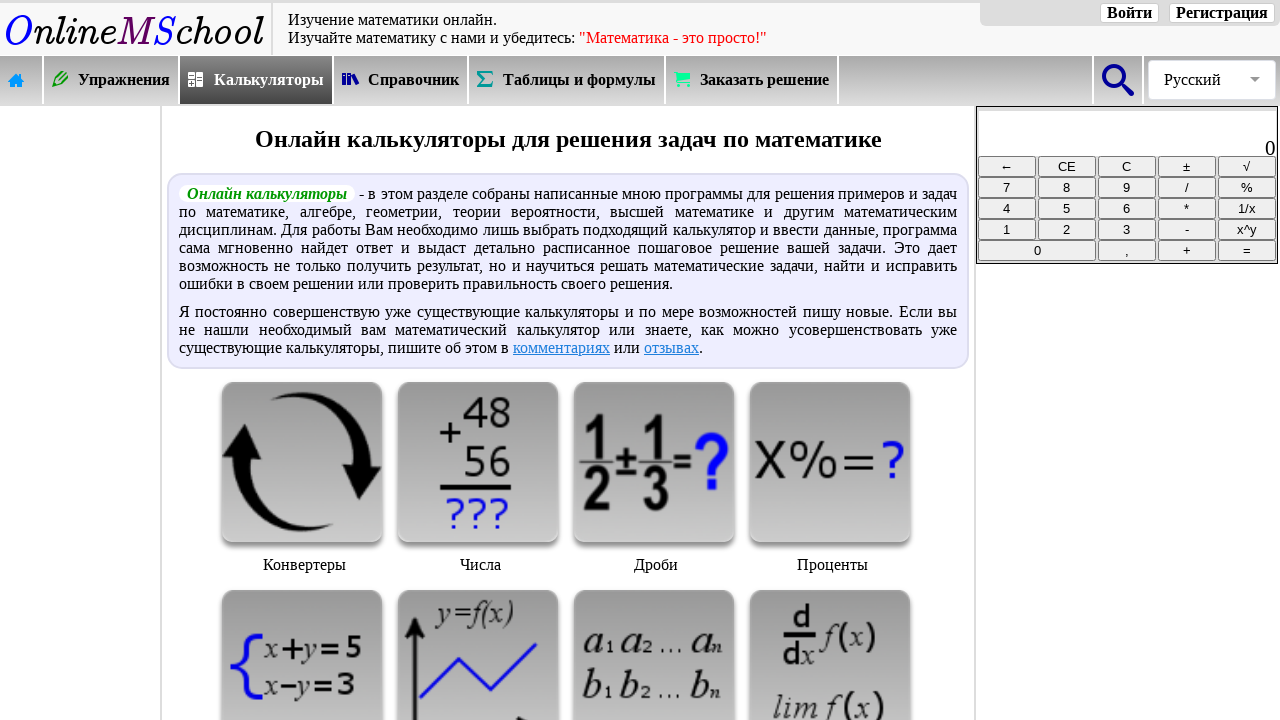

Clicked on percentage calculator section at (830, 462) on xpath=//*[@id="oms_center_block"]/div[3]/div[4]/img
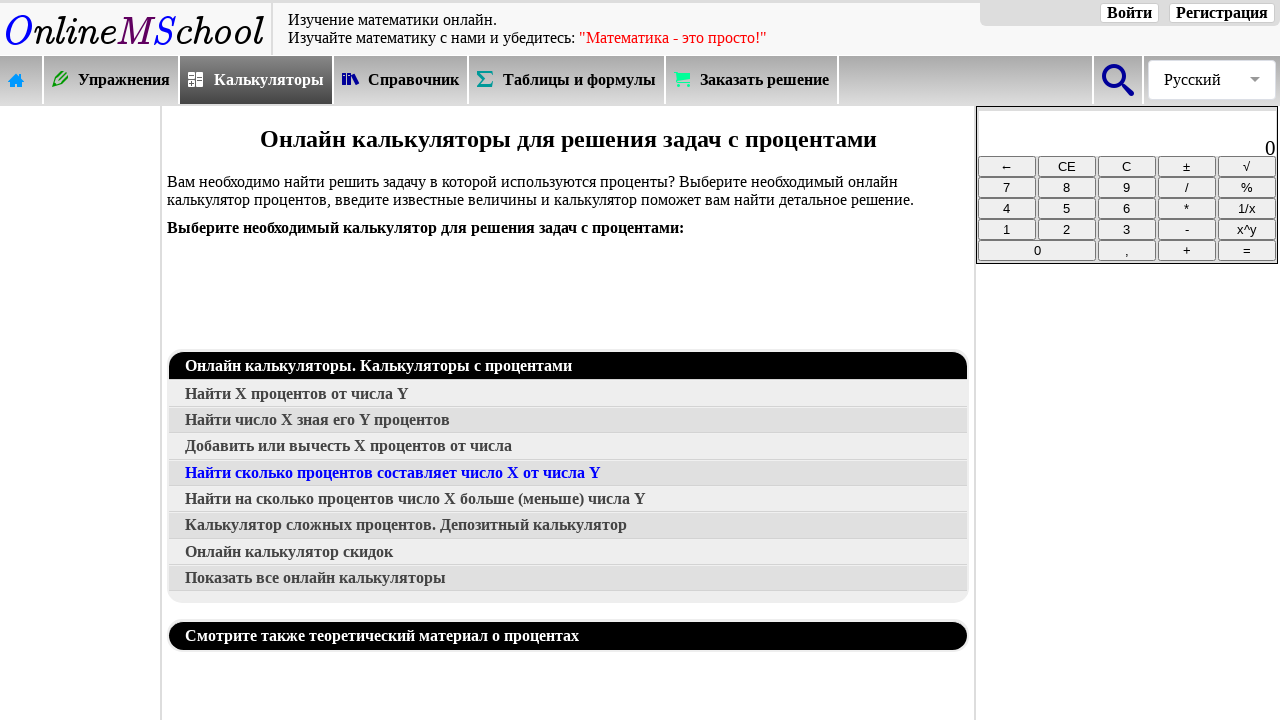

Waited for specific percentage calculator link to be visible
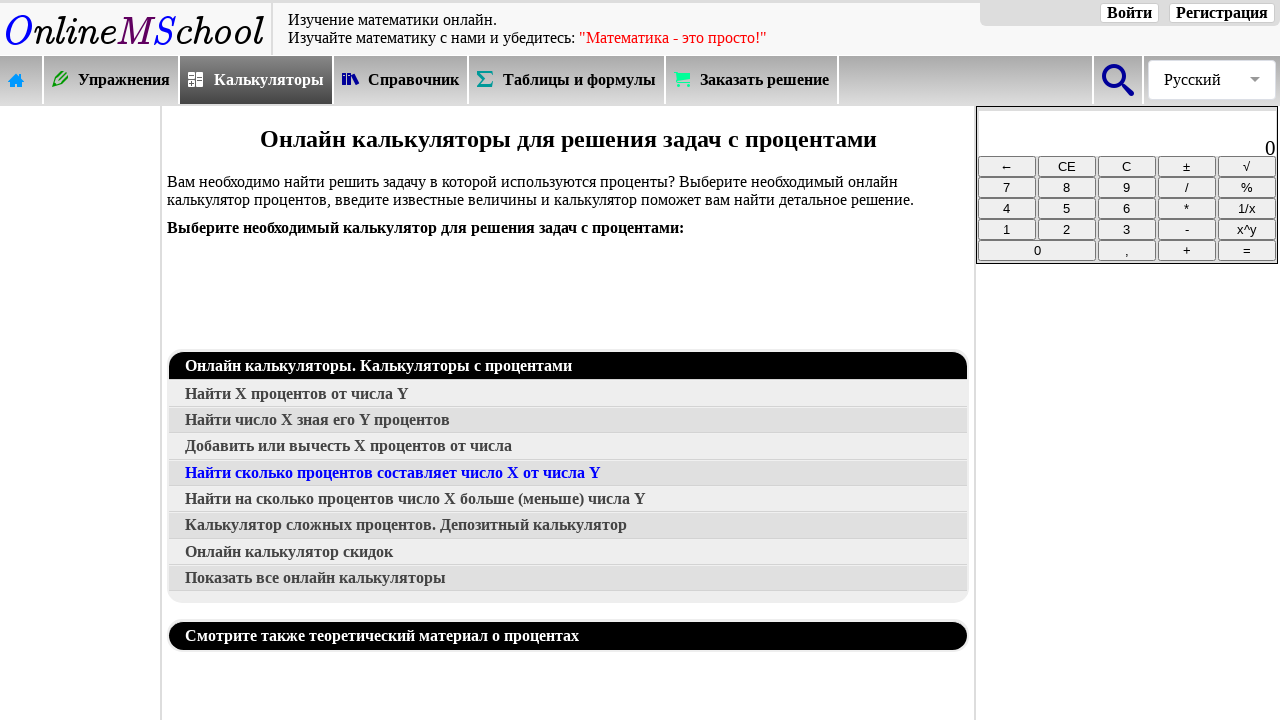

Clicked on specific percentage calculator link at (568, 394) on xpath=//*[@id="oms_center_block"]/div[3]/a[2]
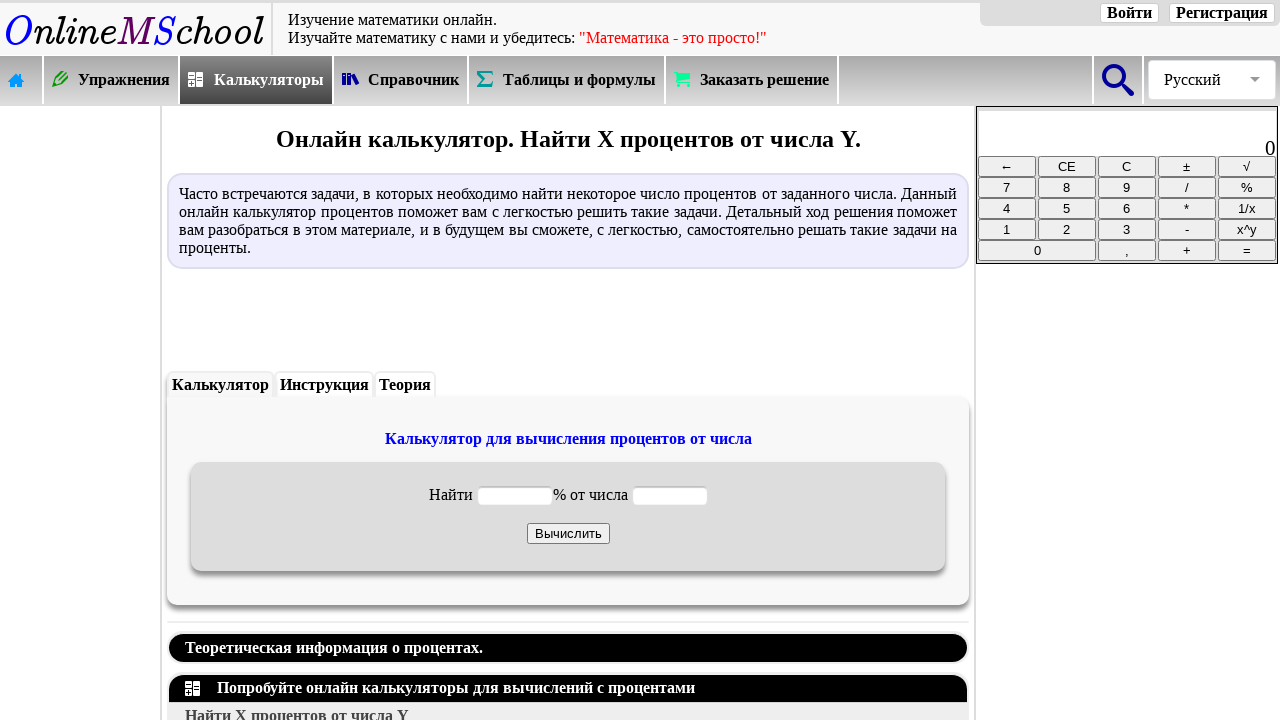

Waited for first input field (percentage) to be visible
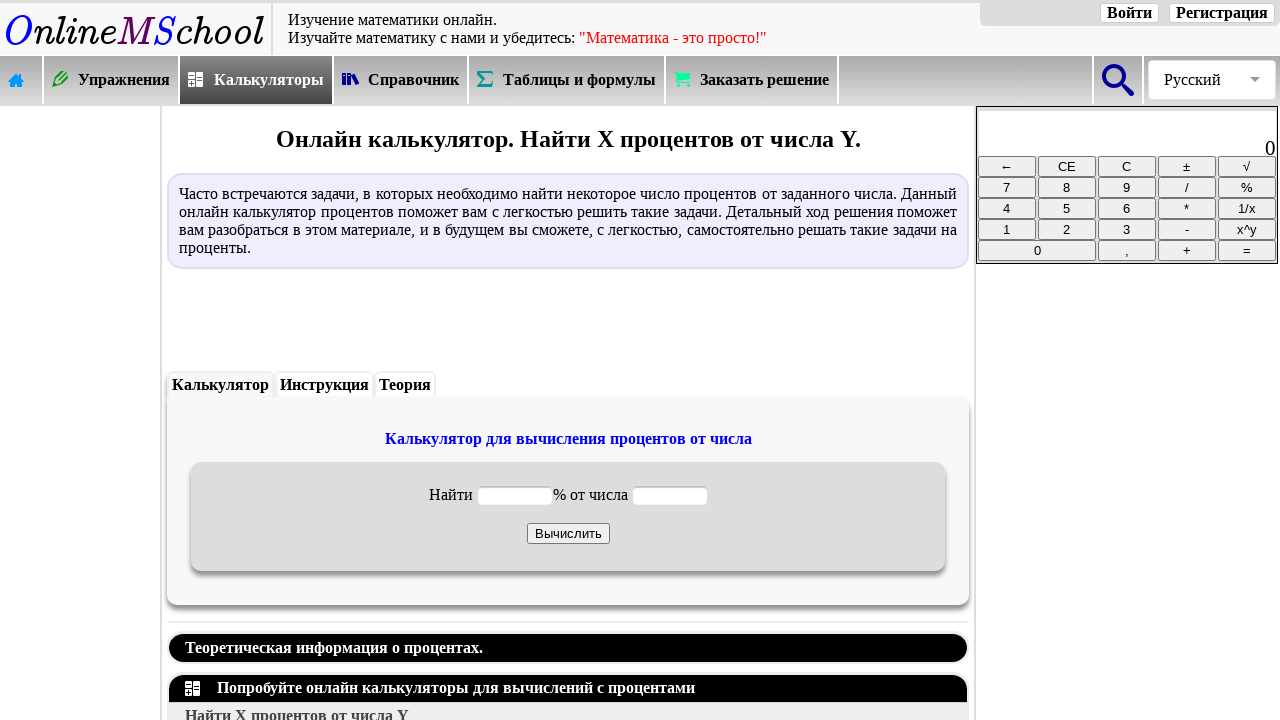

Entered '10' into percentage field on #oms_c1
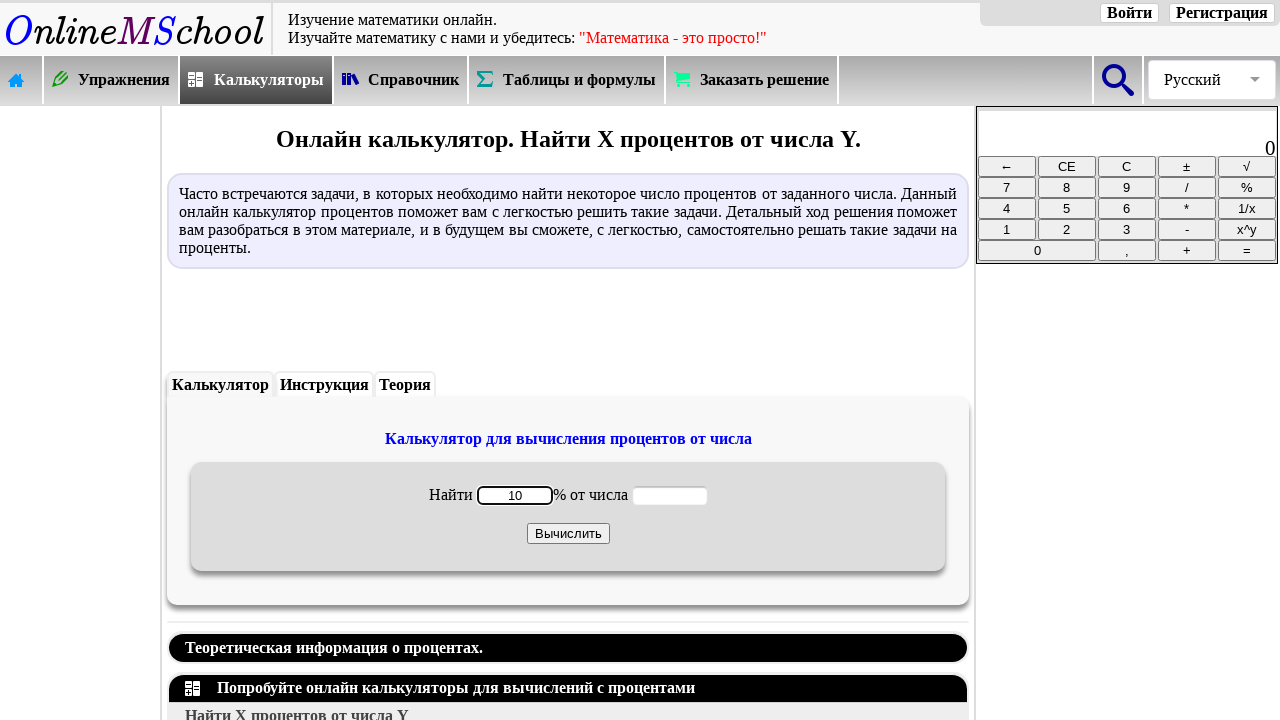

Waited for second input field (number) to be visible
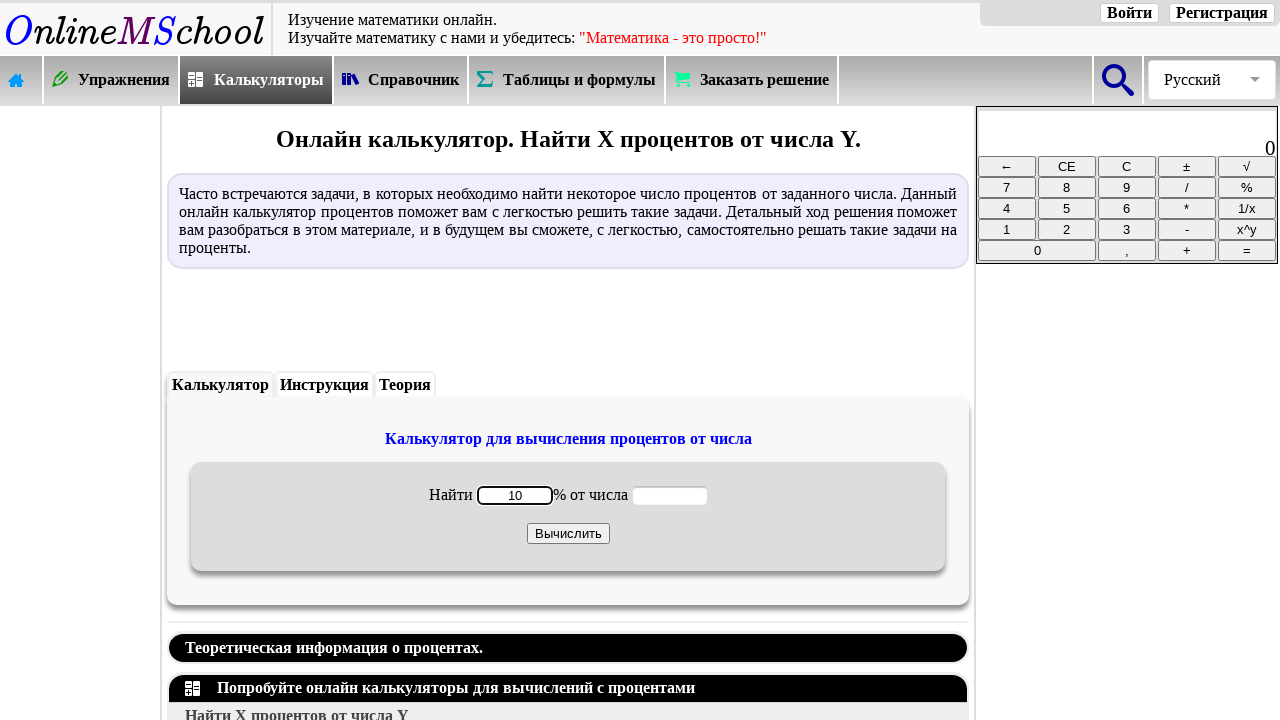

Entered '10' into number field on #oms_c2
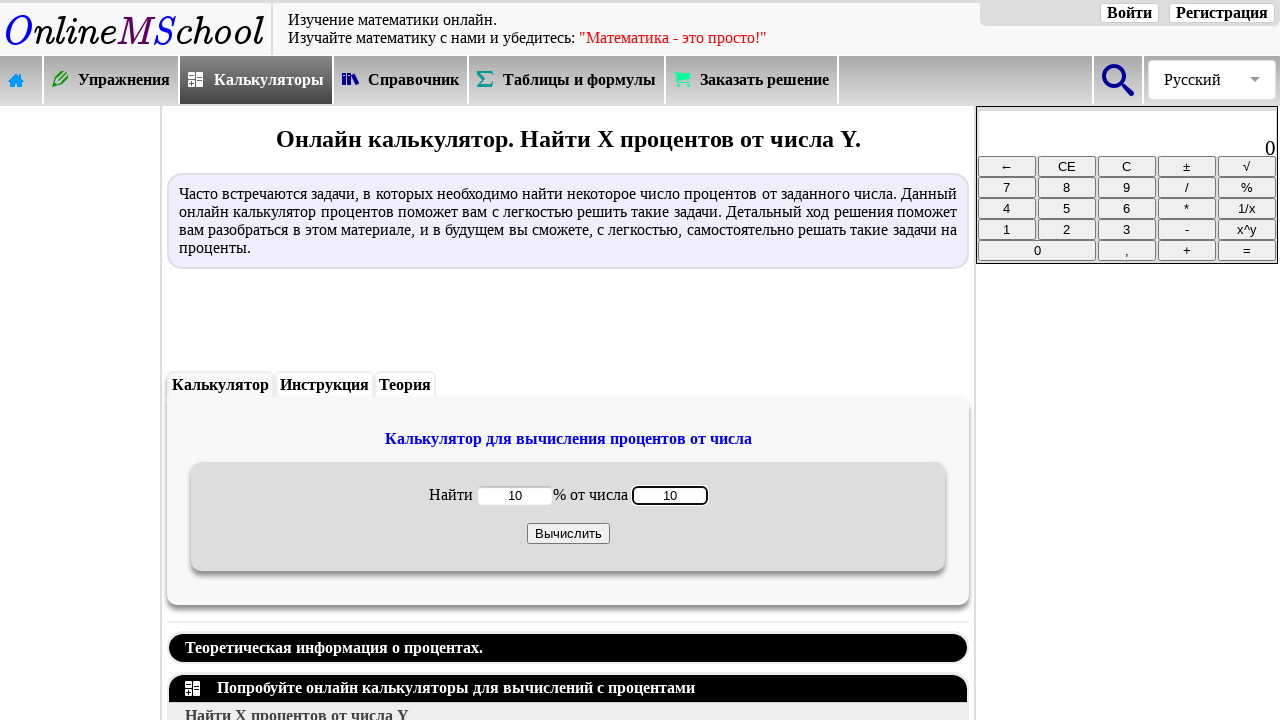

Waited for calculate button to be visible
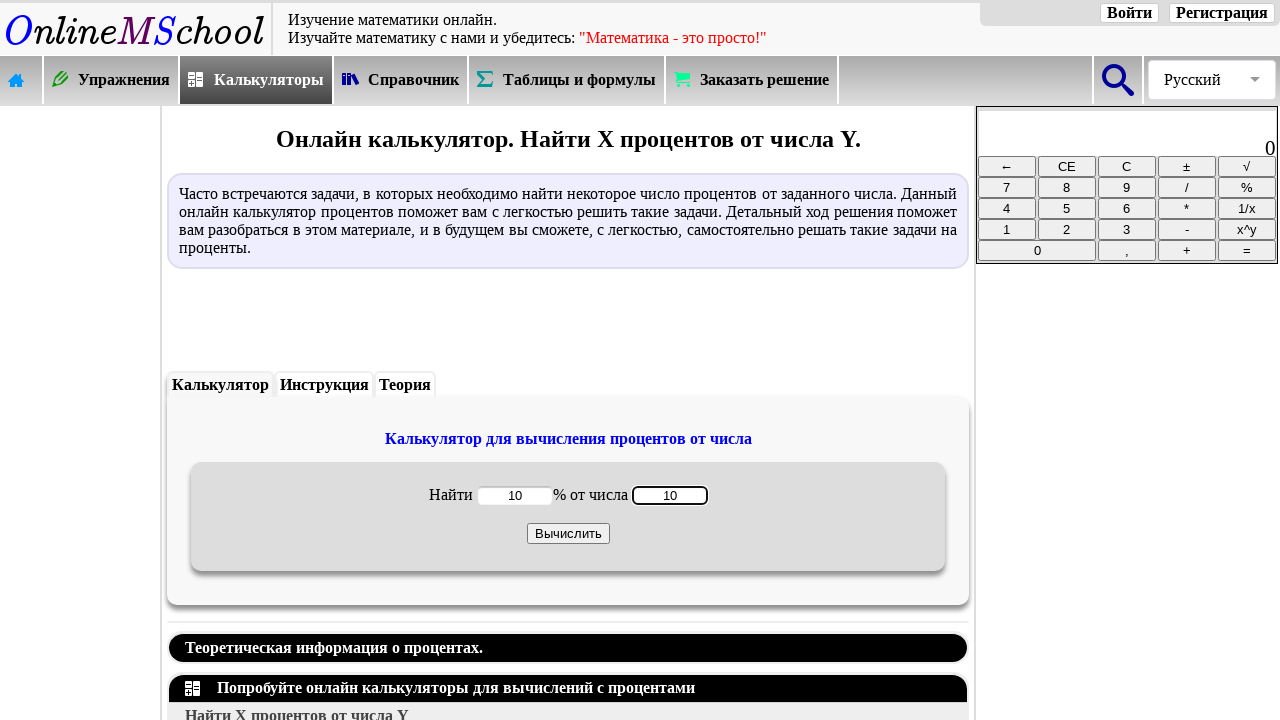

Clicked calculate button to compute the percentage at (568, 533) on input[onclick="percent1('oms_c')"]
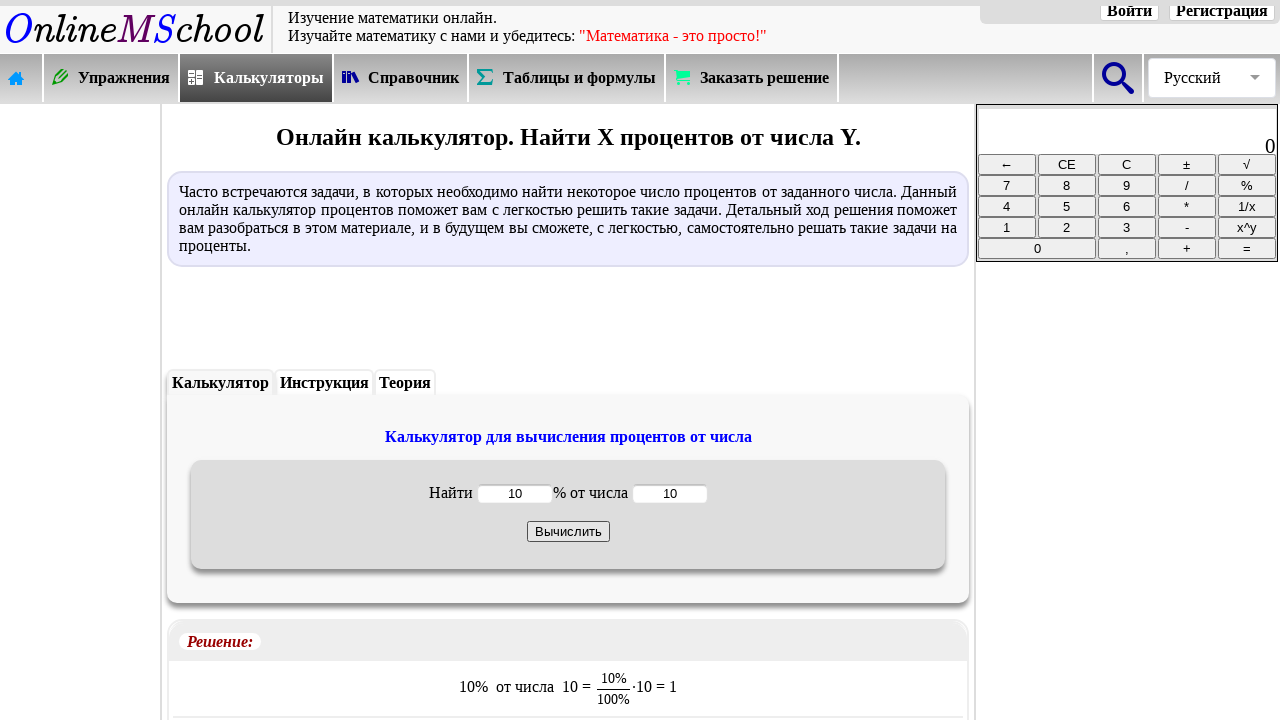

Result element loaded and displayed
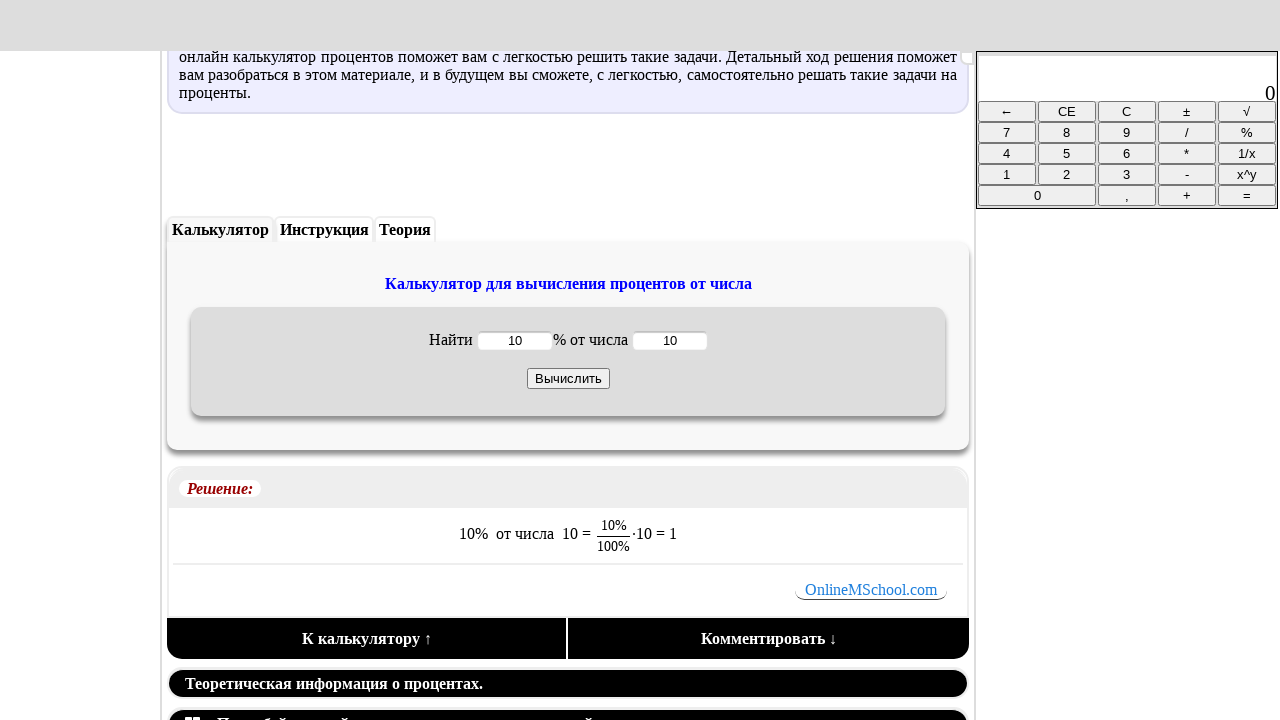

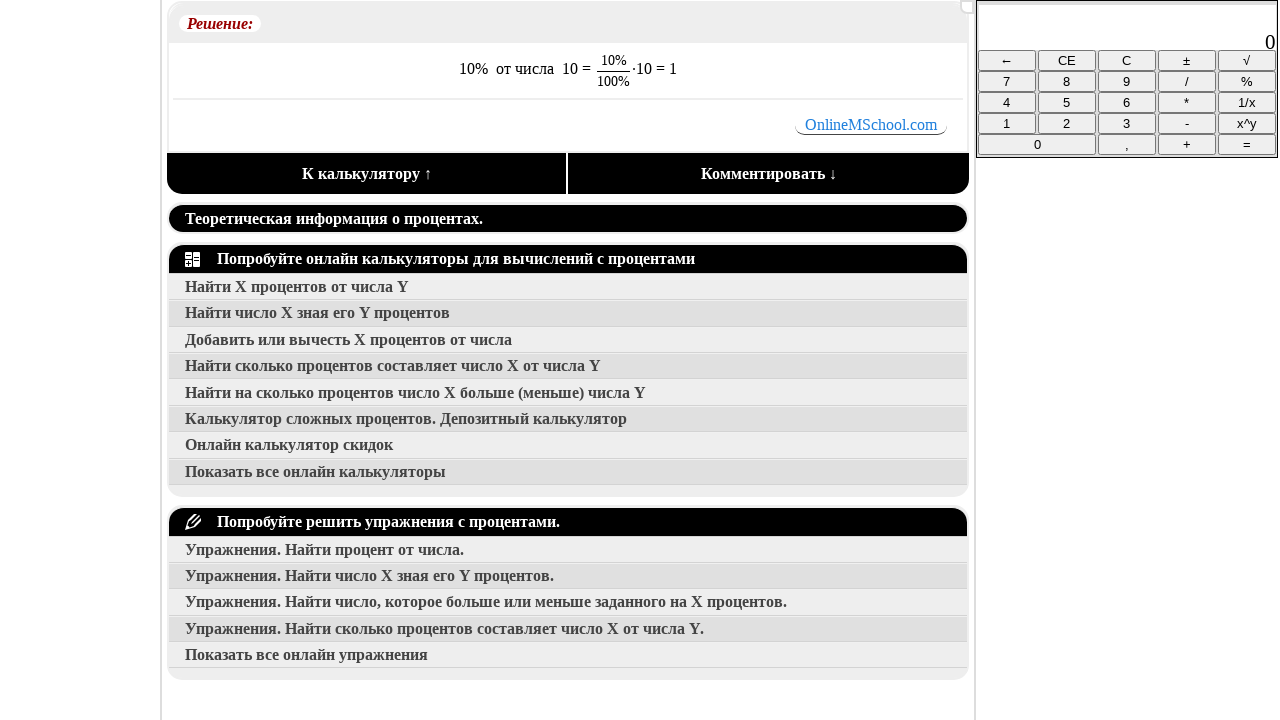